Navigates to OrangeHRM demo login page and verifies the URL contains auth/login

Starting URL: https://opensource-demo.orangehrmlive.com/web/index.php/auth/login

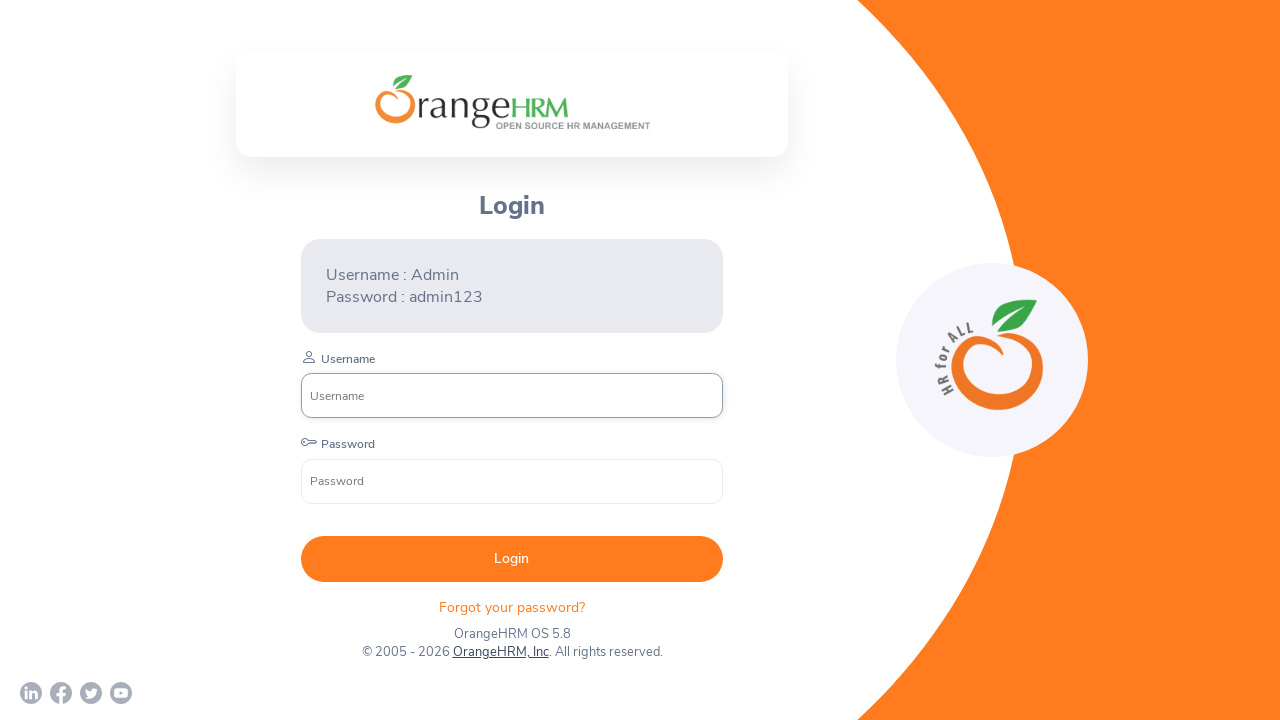

Verified URL contains 'auth/login'
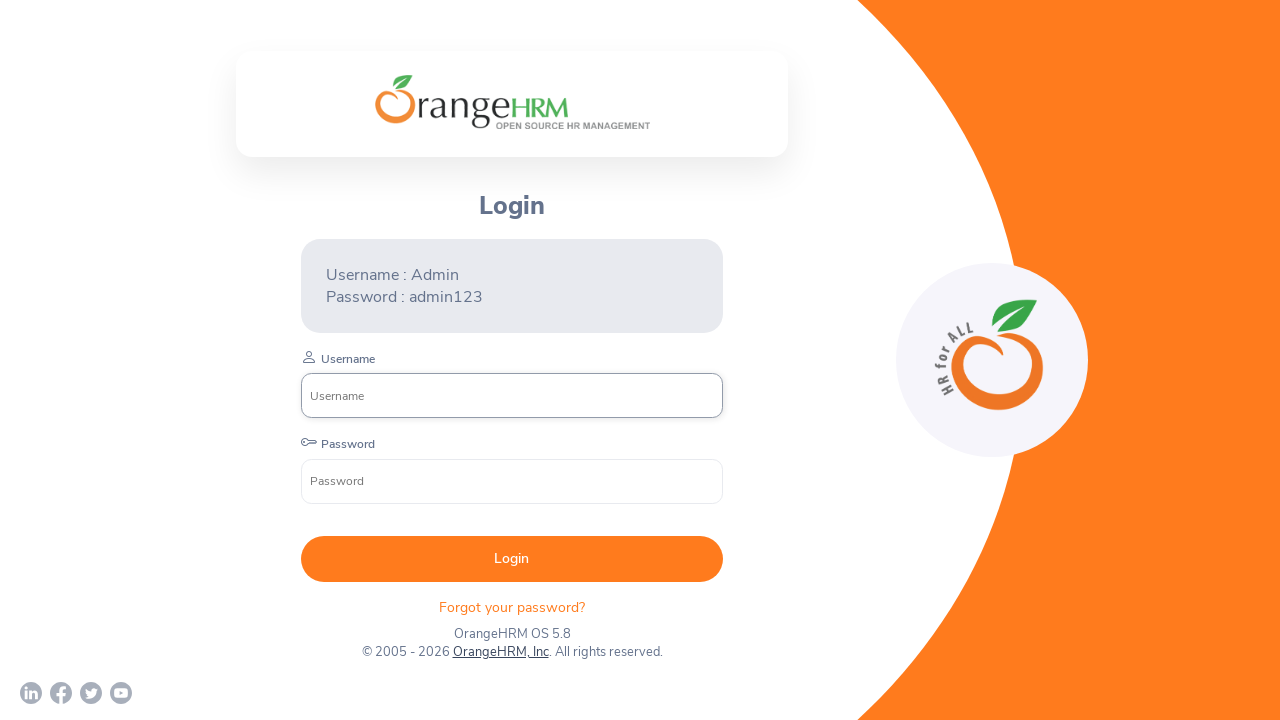

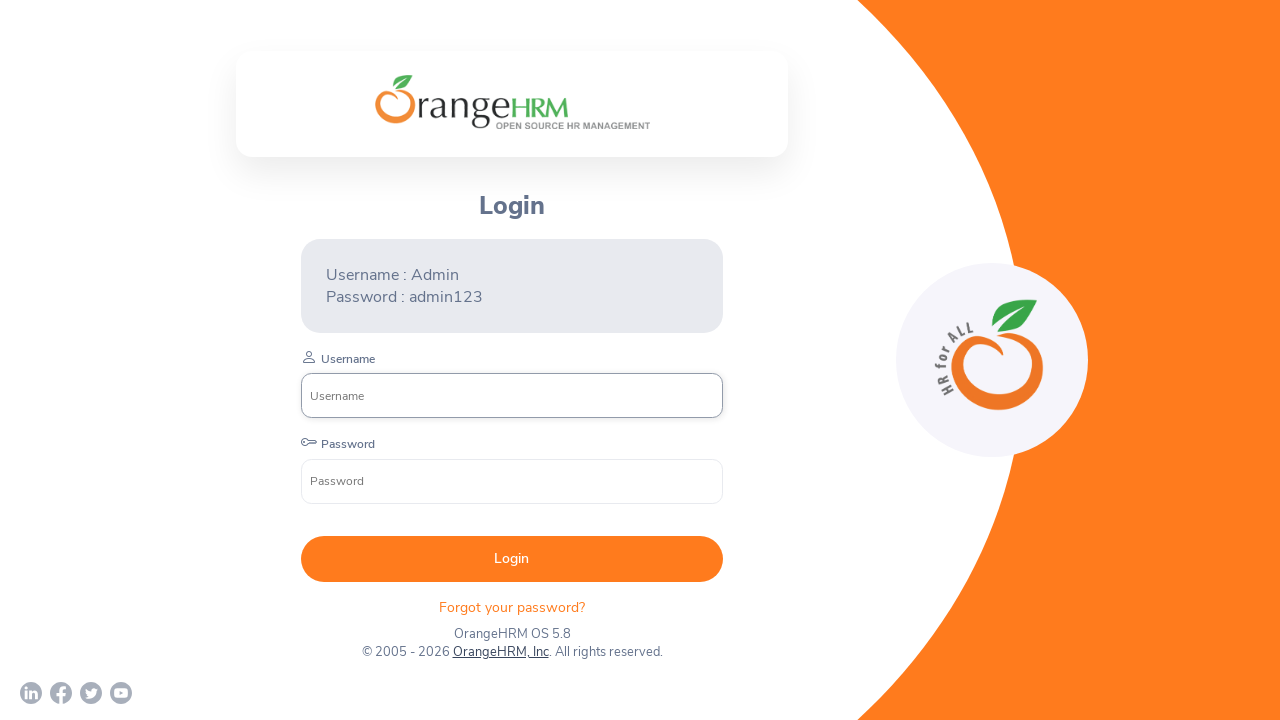